Tests a fruit box game by navigating to the game page and clicking the play/start button on the canvas element at a specific offset position.

Starting URL: https://www.gamesaien.com/game/fruit_box_a/

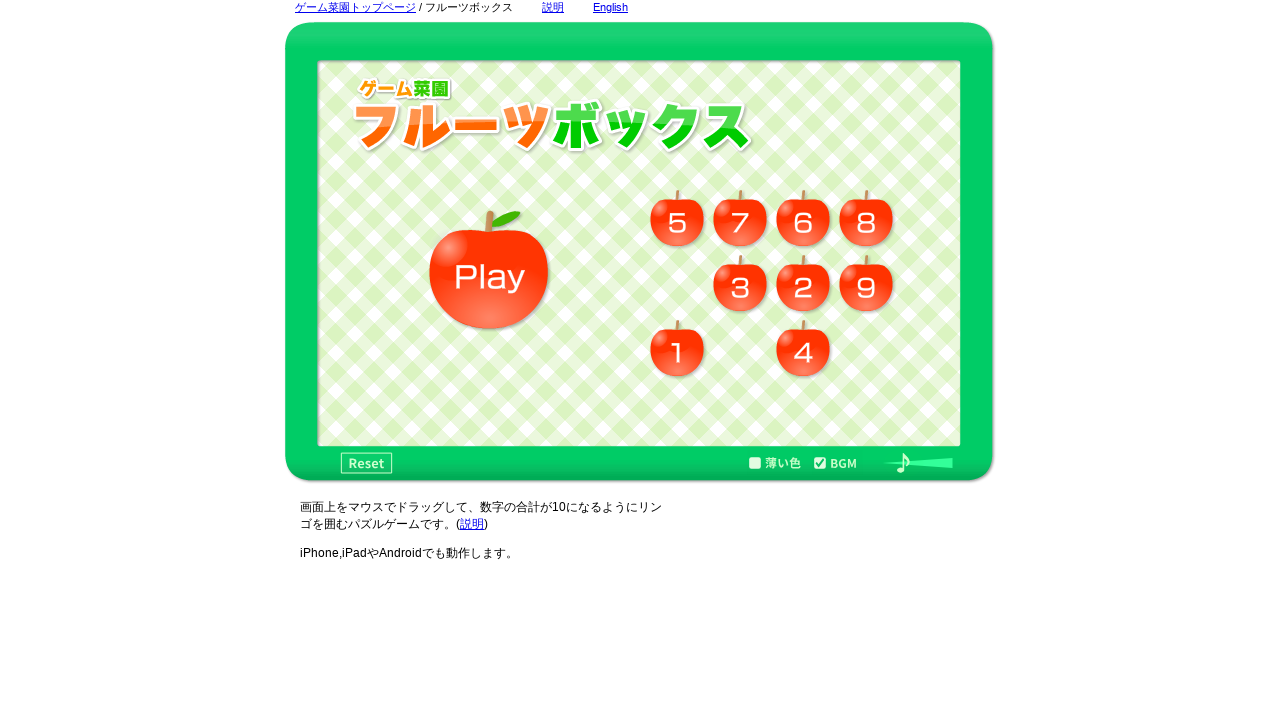

Navigated to Fruit Box game page
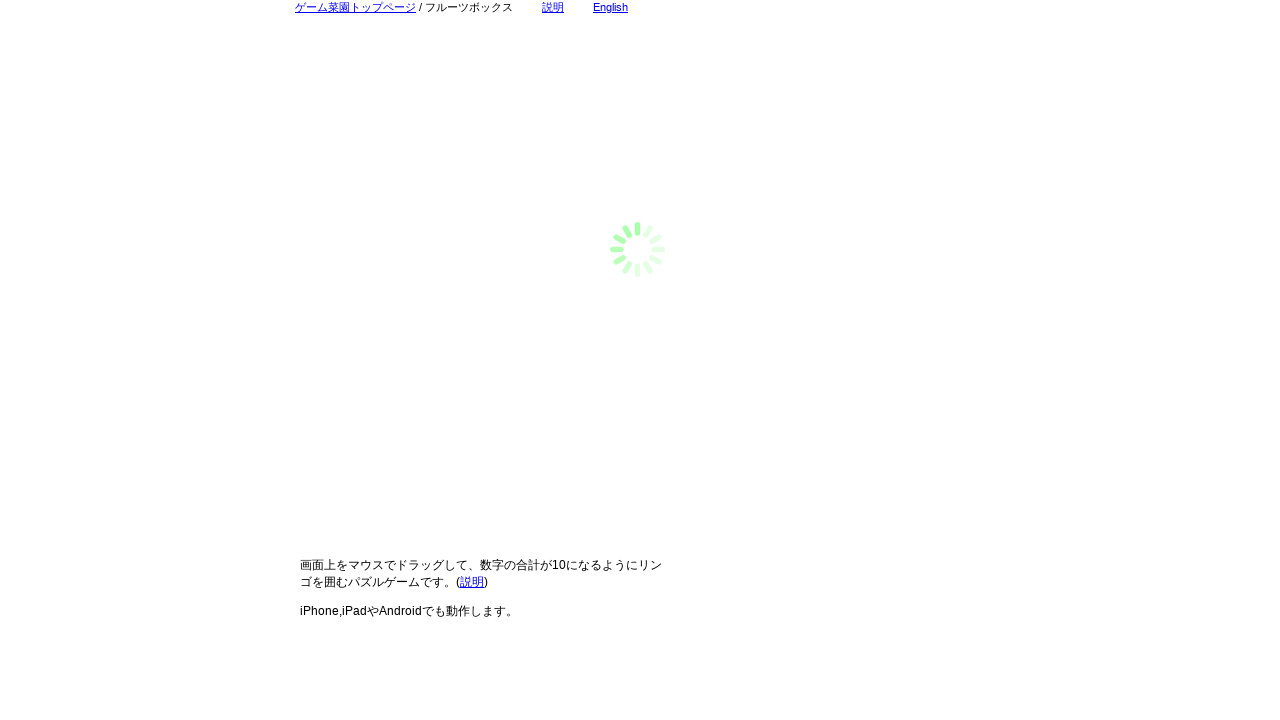

Canvas element located and visible
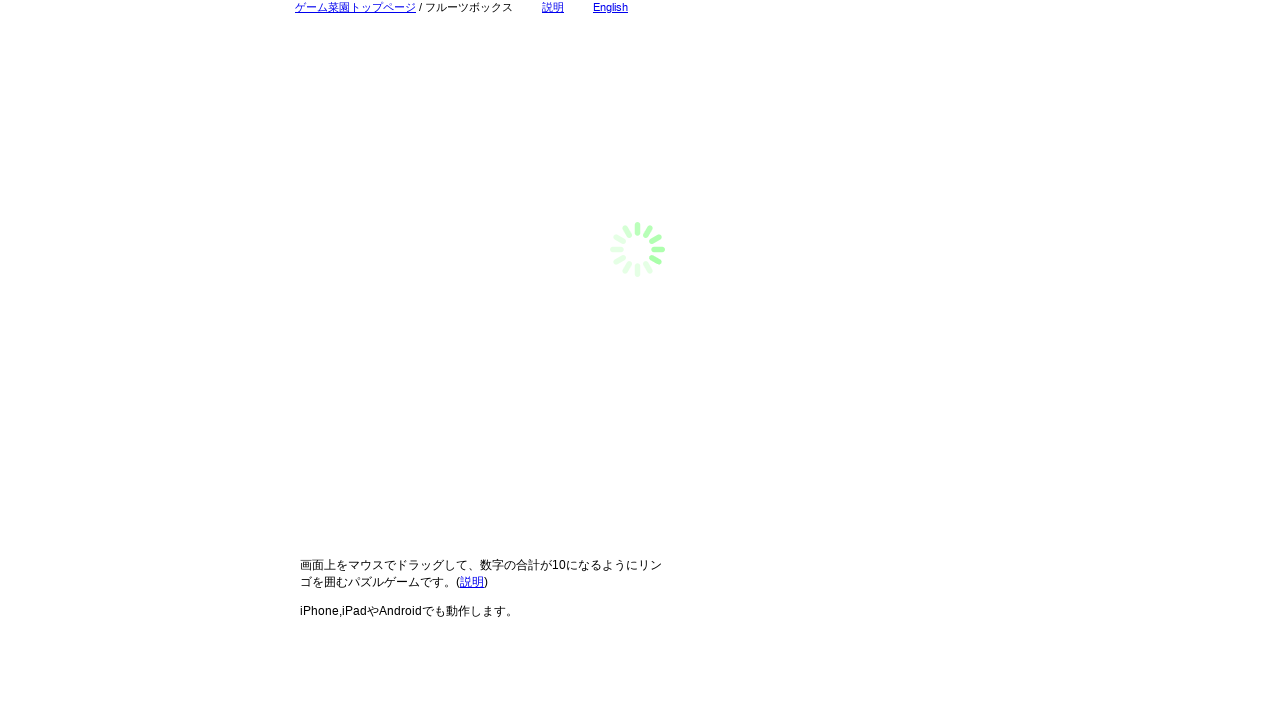

Waited 5 seconds for game to fully load
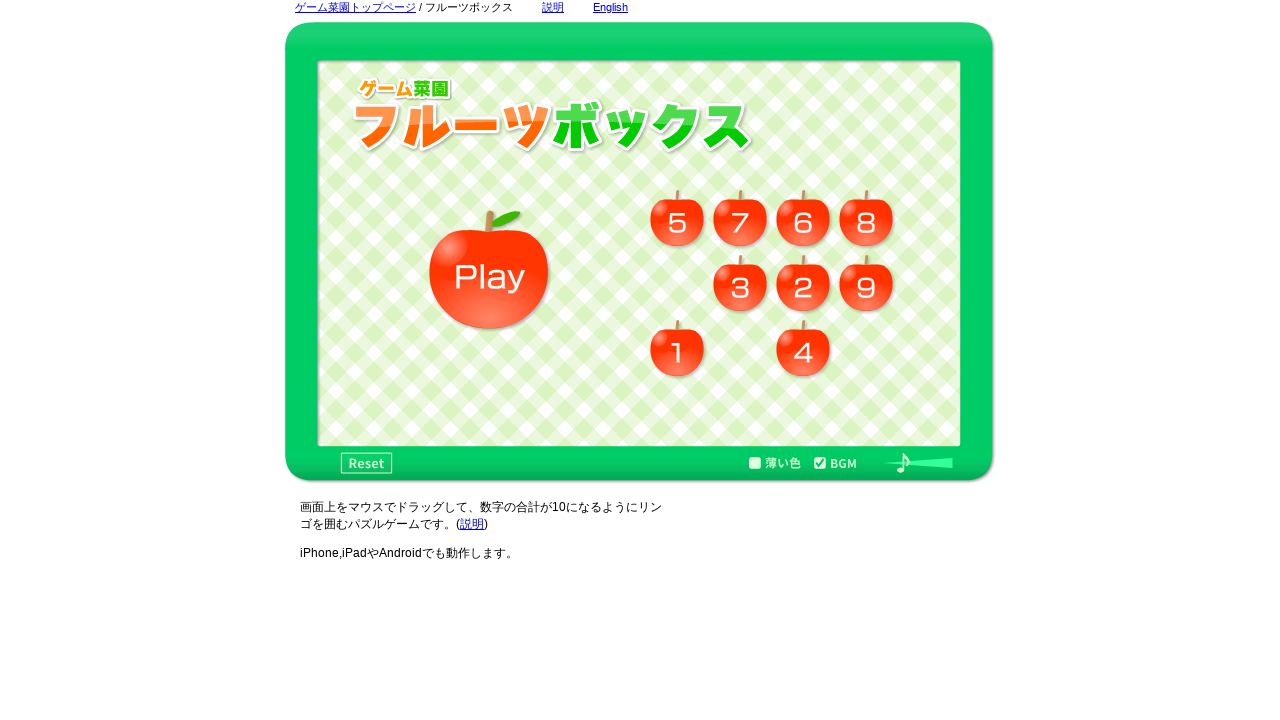

Clicked play/start button on canvas at position (520, 252) at (520, 252)
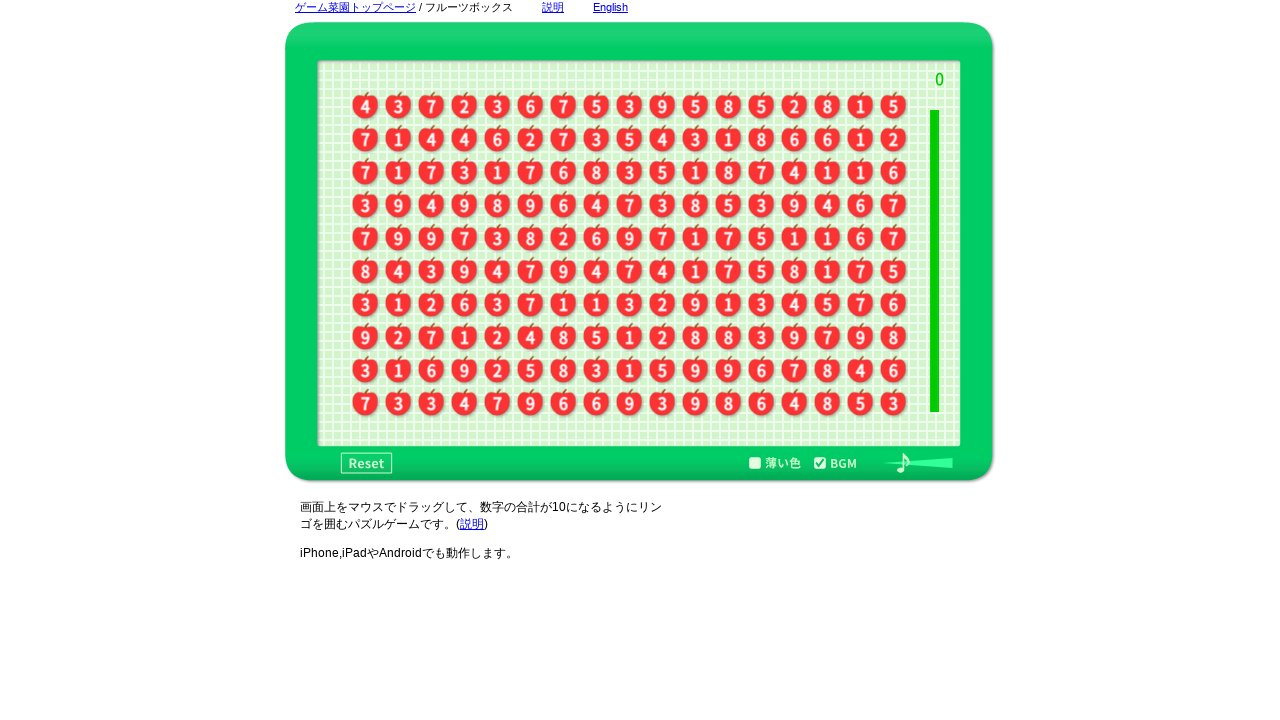

Waited 2 seconds for game to respond to play button click
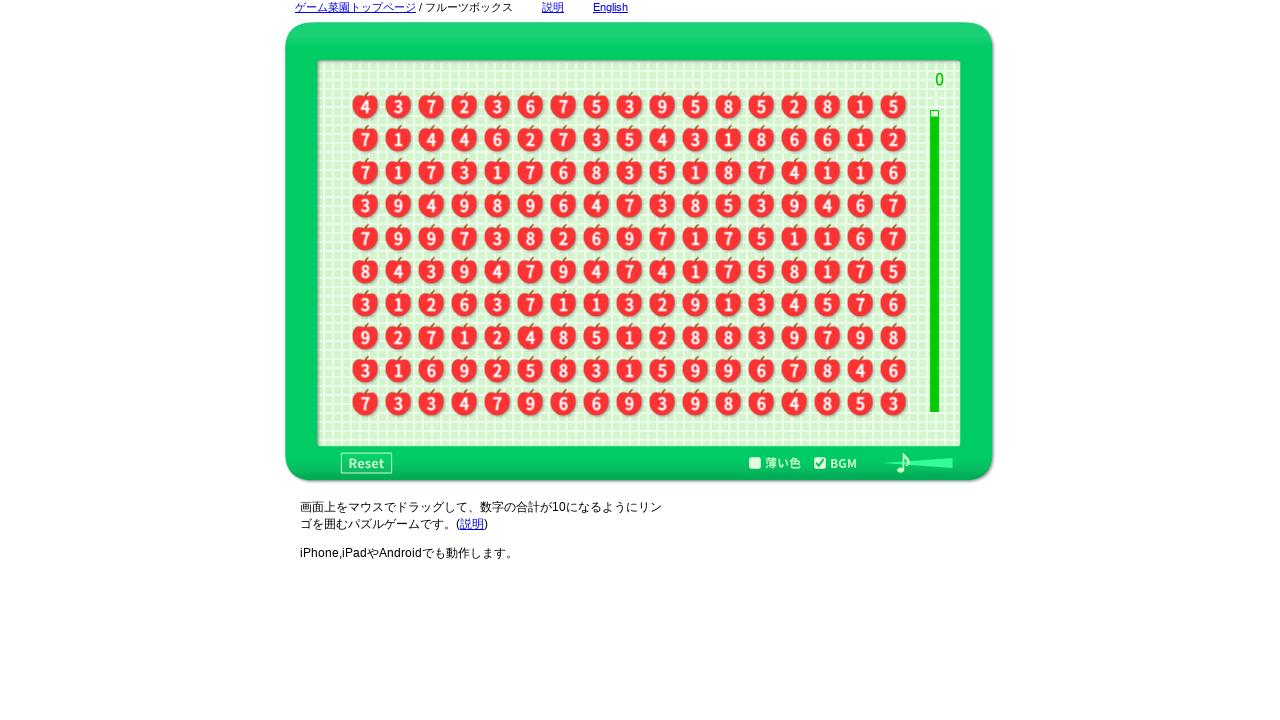

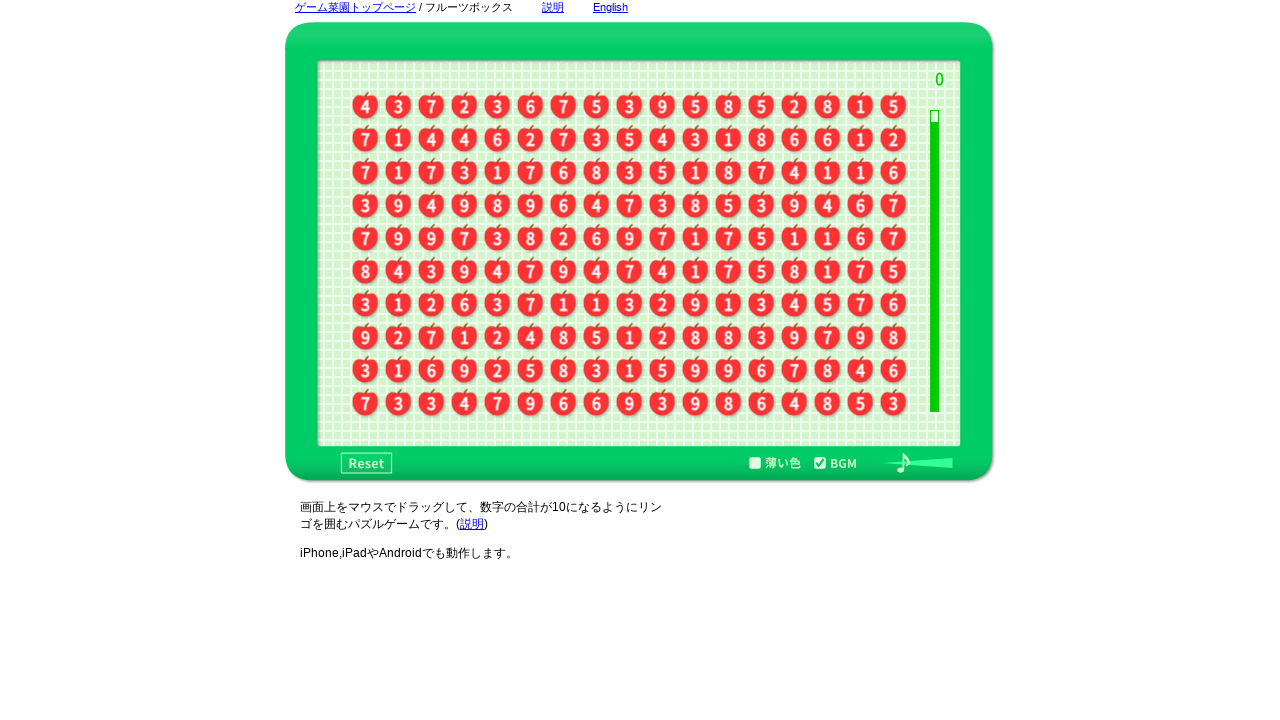